Scrolls through the Techtorial Academy page to verify copyright text, then scrolls to and clicks the Apply menu item

Starting URL: https://www.techtorialacademy.com/

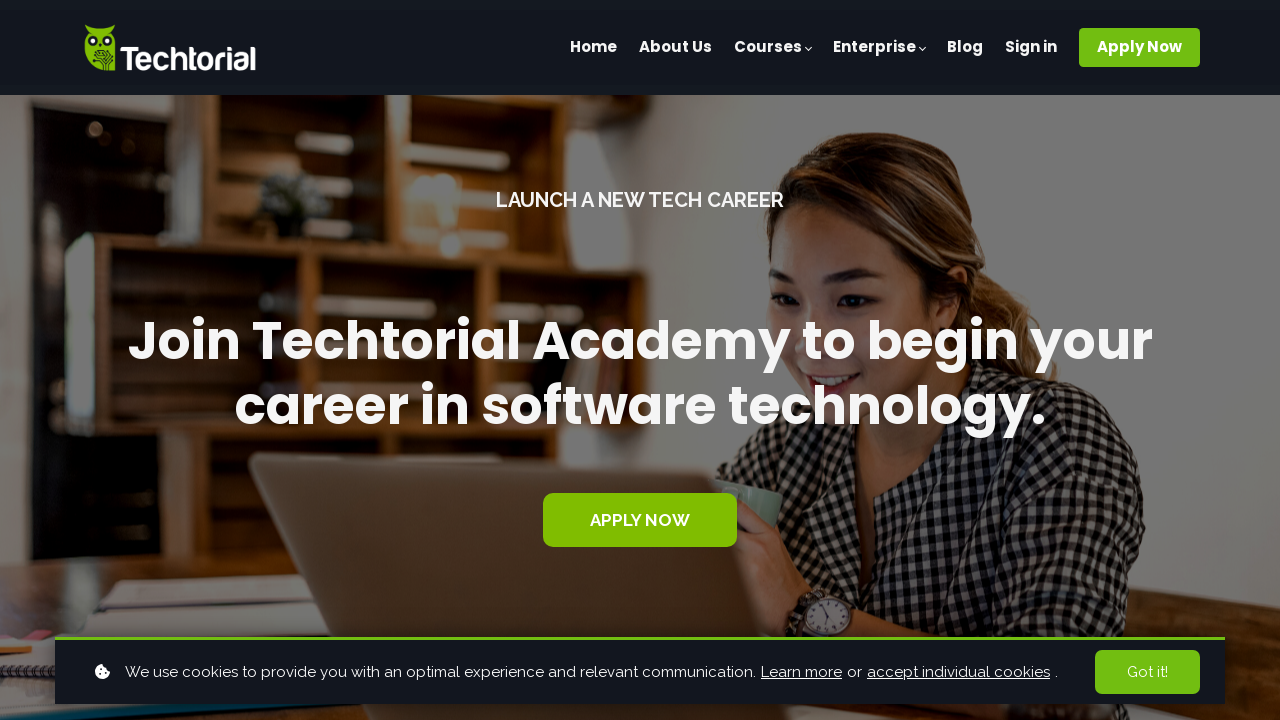

Scrolled to copyright text at bottom of page
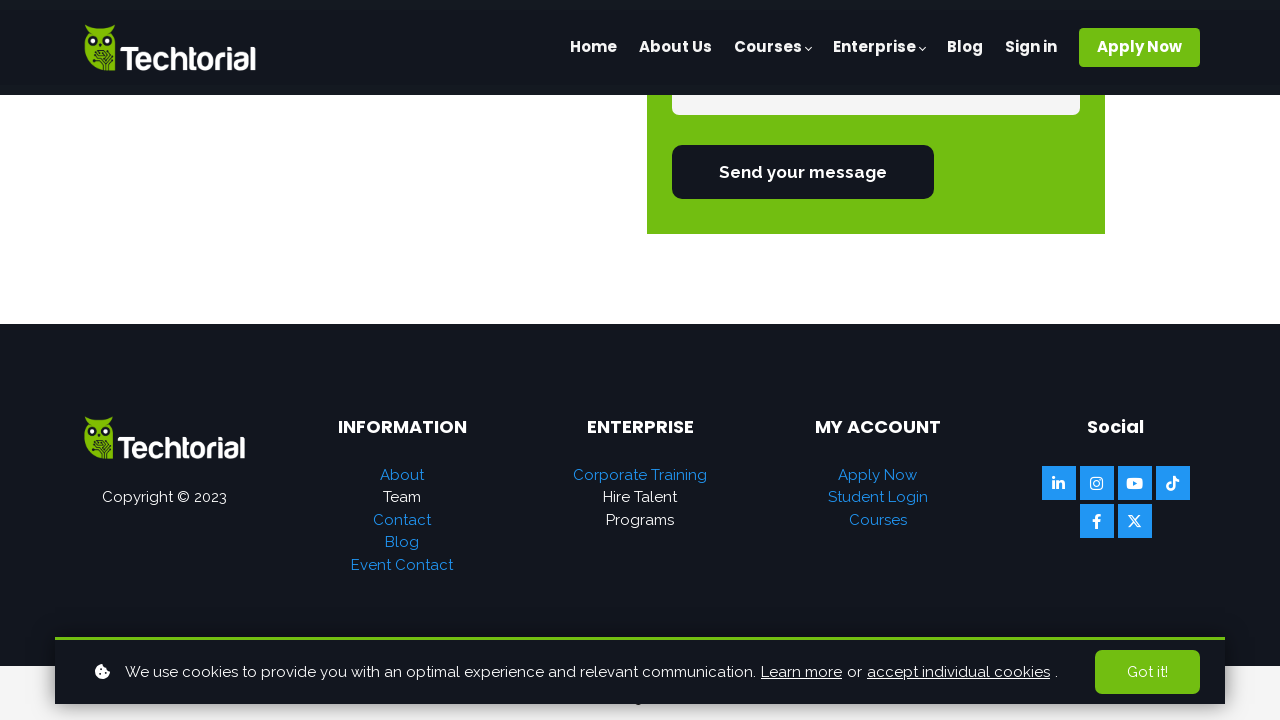

Verified copyright text contains 'Copyright © 2023'
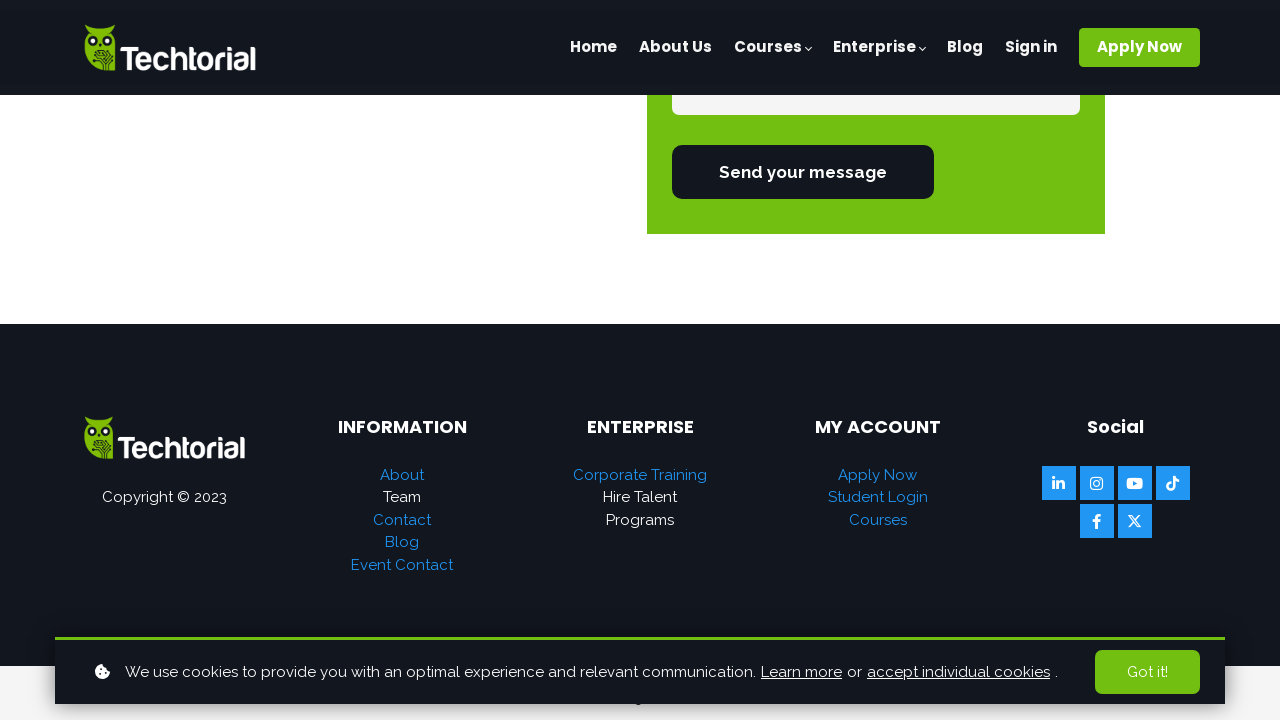

Scrolled to Apply menu item
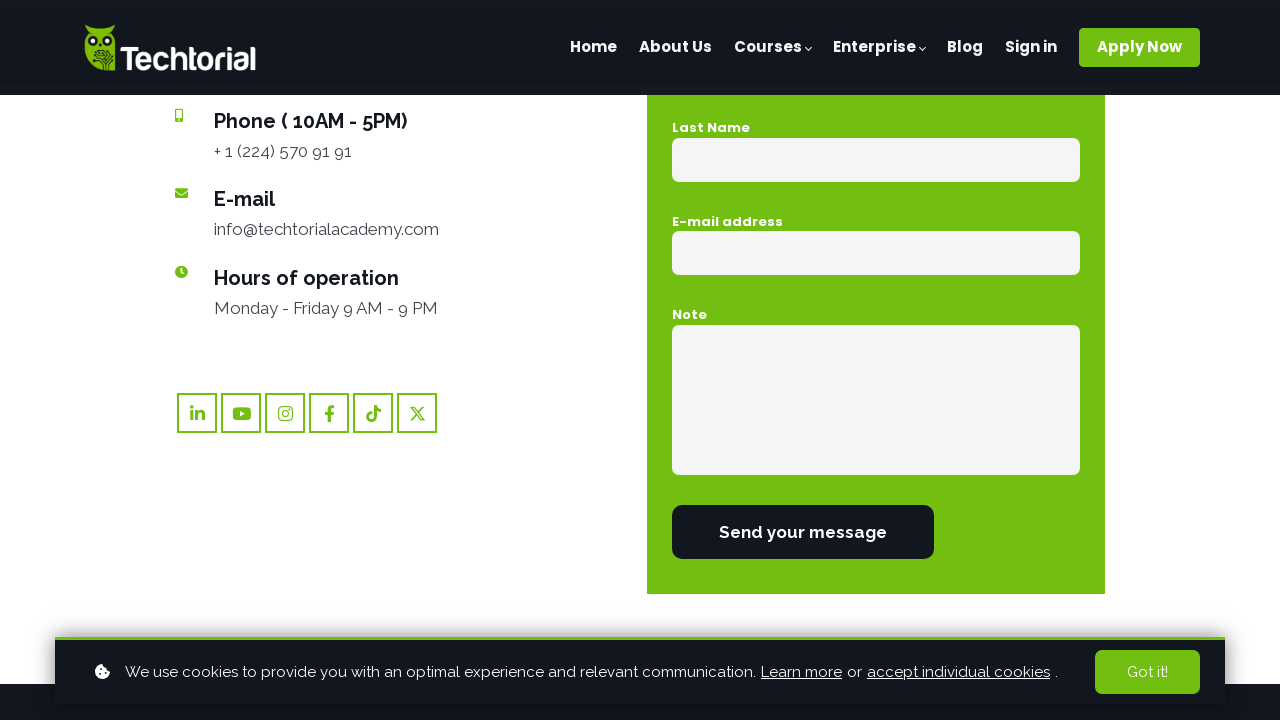

Clicked Apply button at (1140, 48) on #menuItem_1594985863854_2
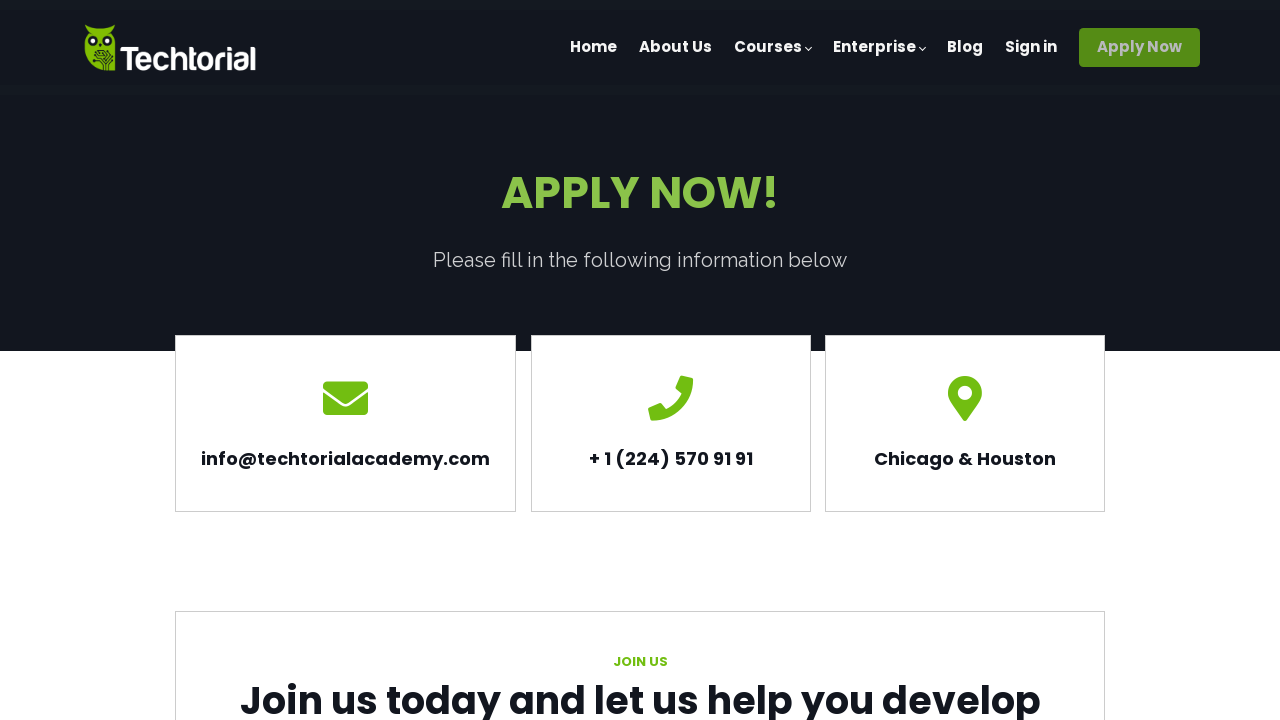

Waited for APPLY NOW! title to appear
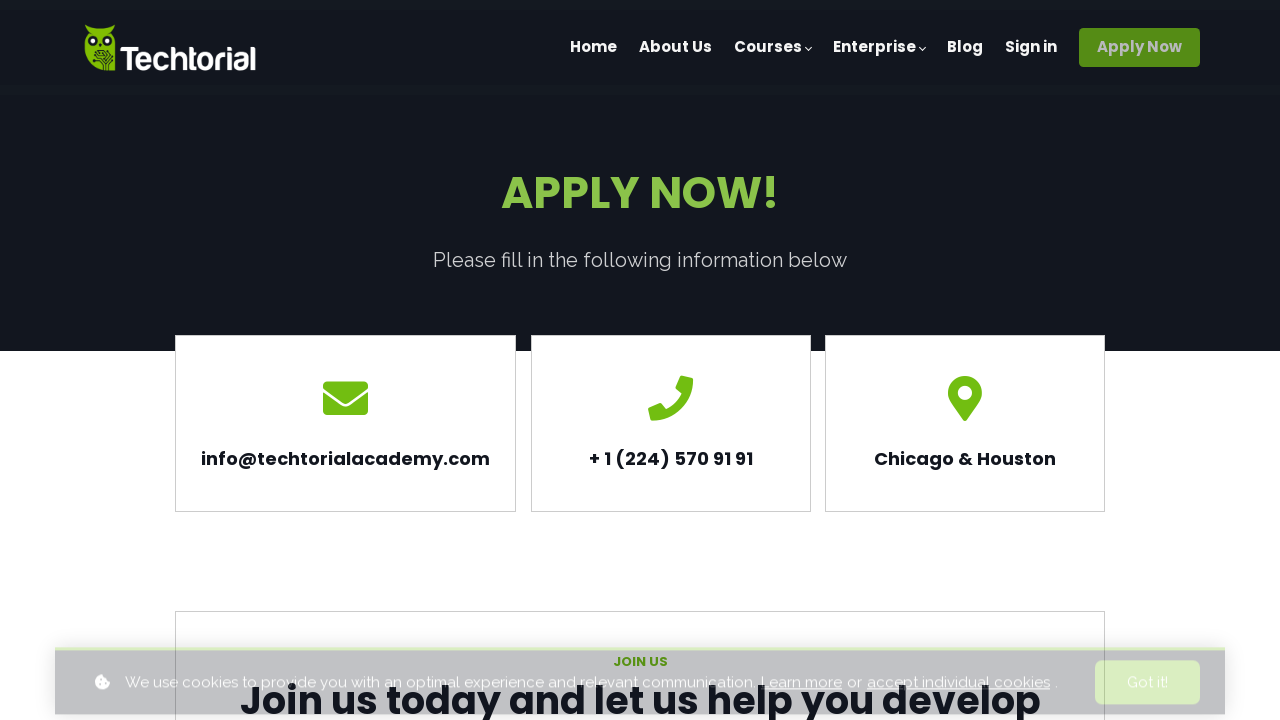

Verified APPLY NOW! title is displayed
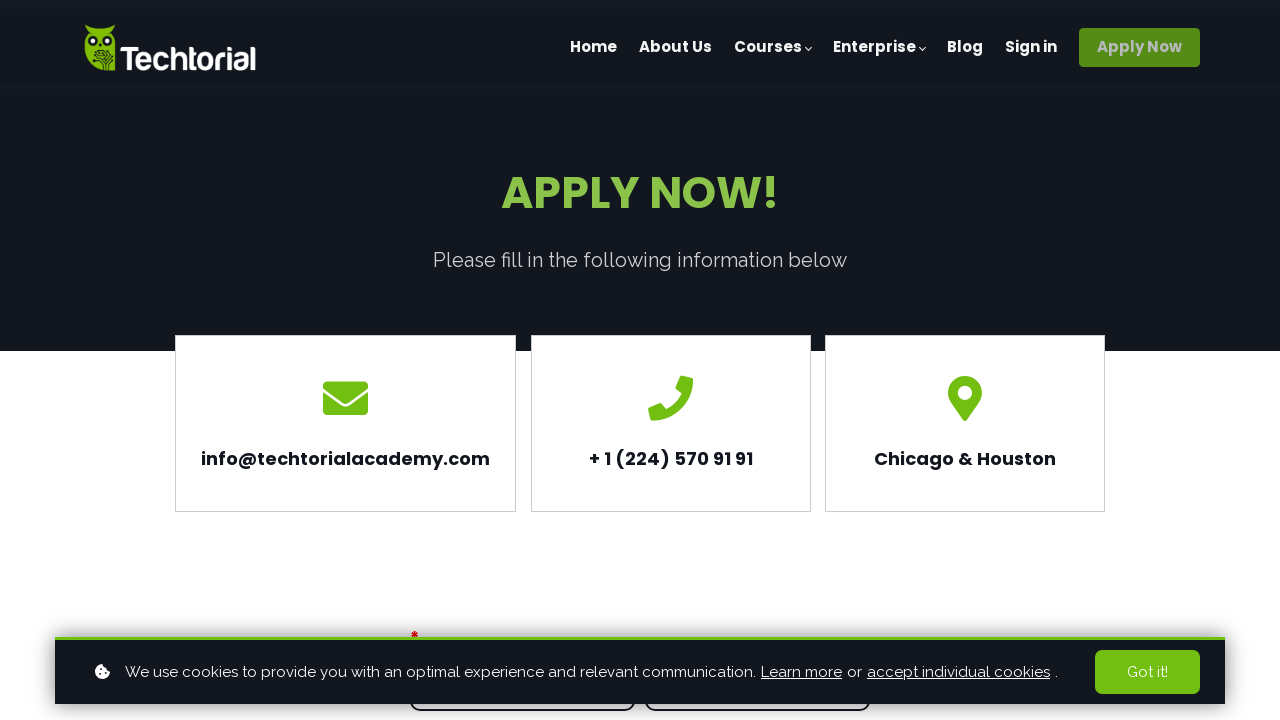

Retrieved all h3 heading elements with data-element-id='heading3Normal'
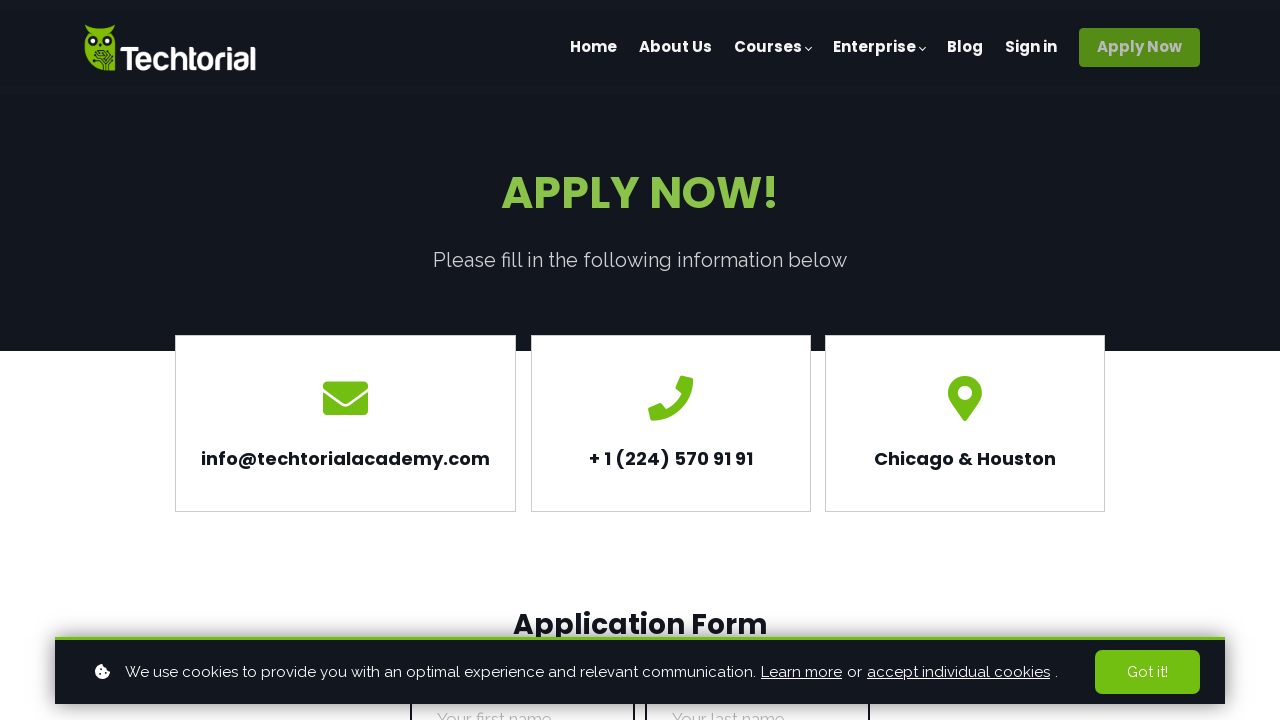

Extracted text content from all heading elements
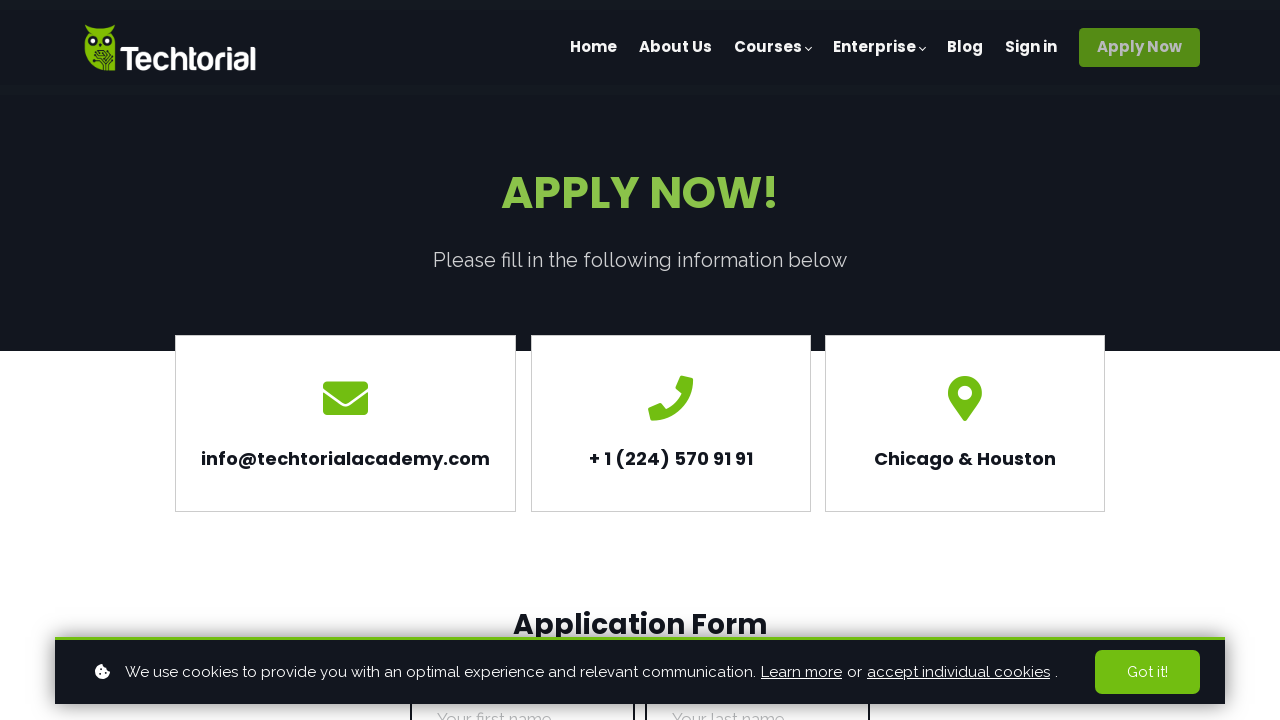

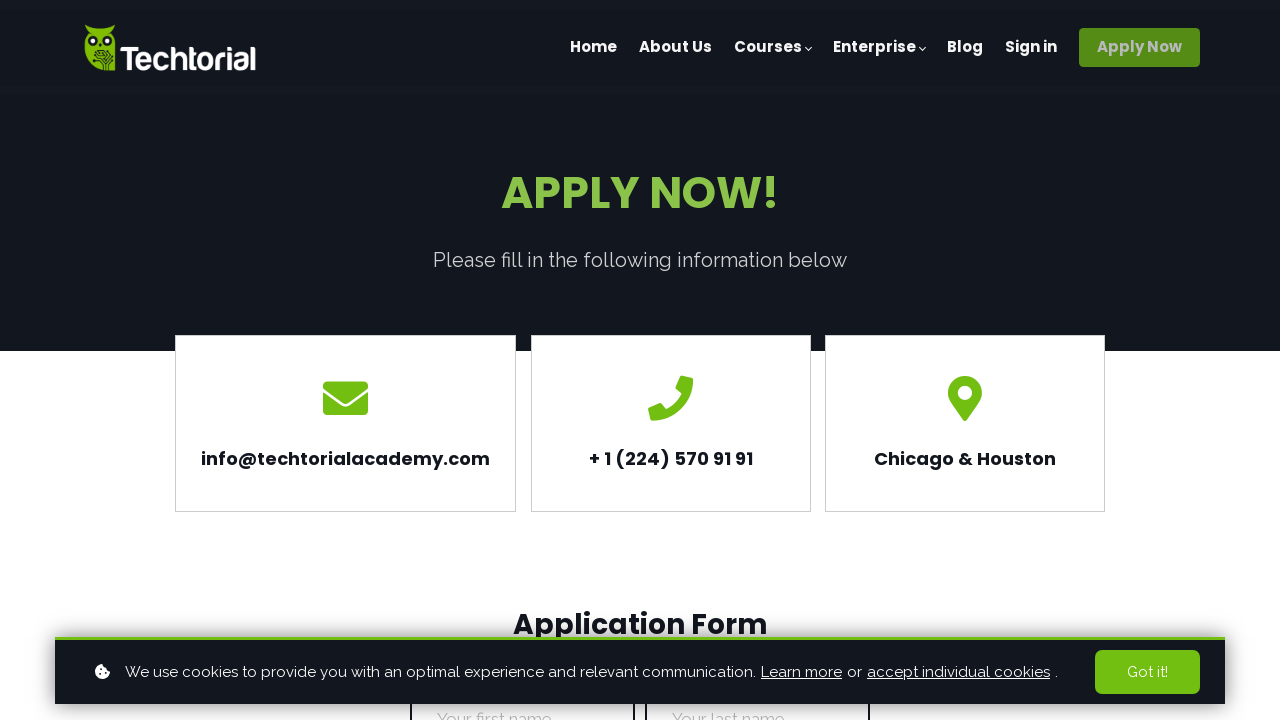